Downloads a Python 3.10.0 Windows embedded zip file from the Python.org downloads page by clicking on the download link

Starting URL: https://www.python.org/downloads/release/python-3100/

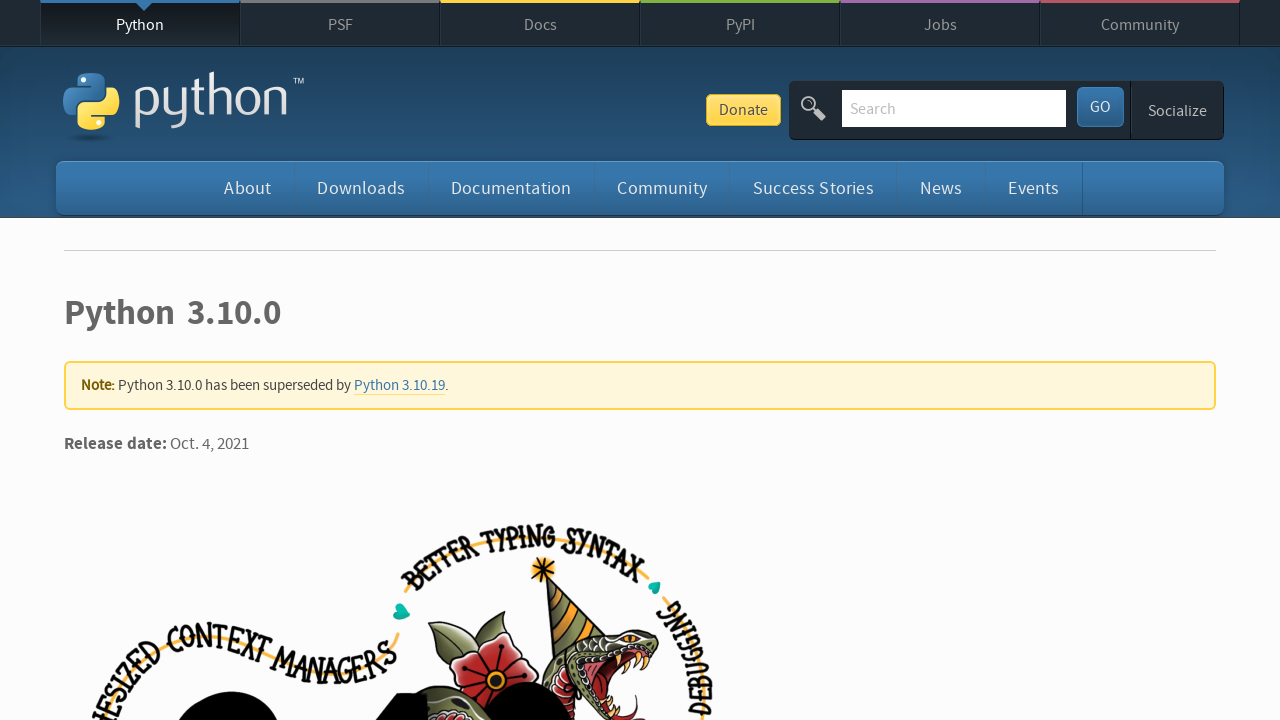

Clicked Python 3.10.0 Windows embedded zip download link at (192, 360) on a[href='https://www.python.org/ftp/python/3.10.0/python-3.10.0-embed-win32.zip']
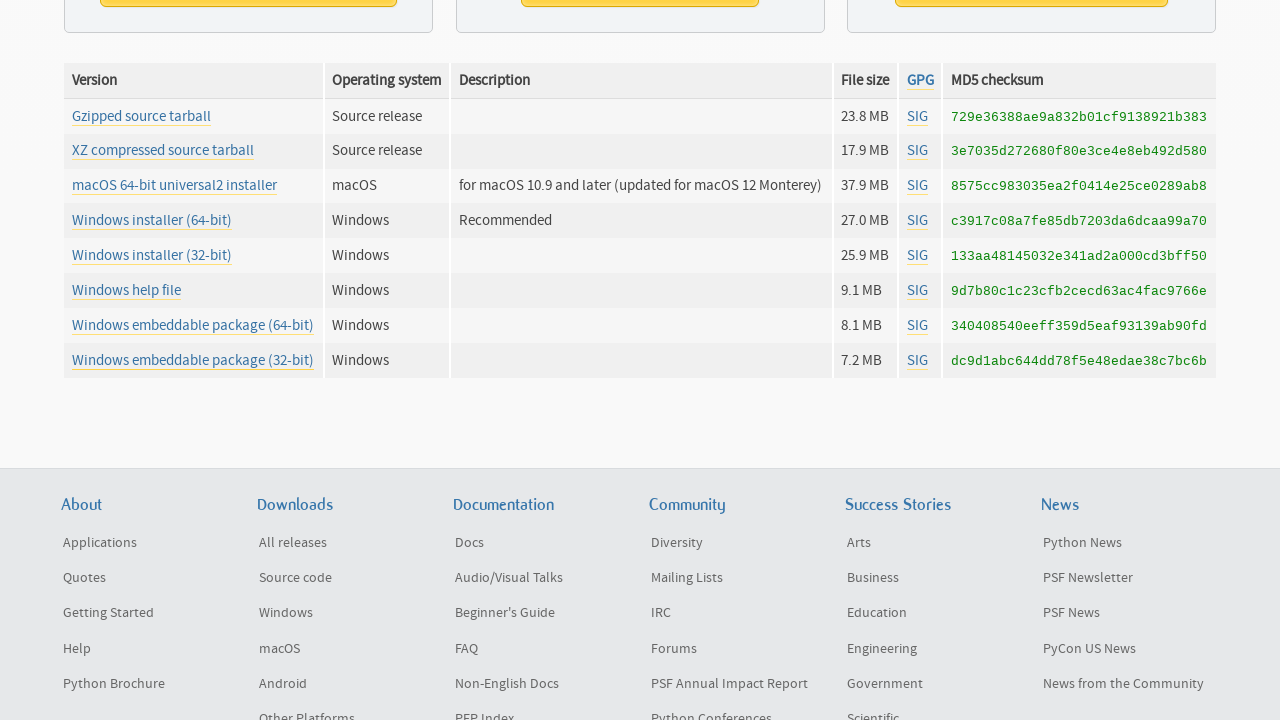

Waited 2 seconds for download to initiate
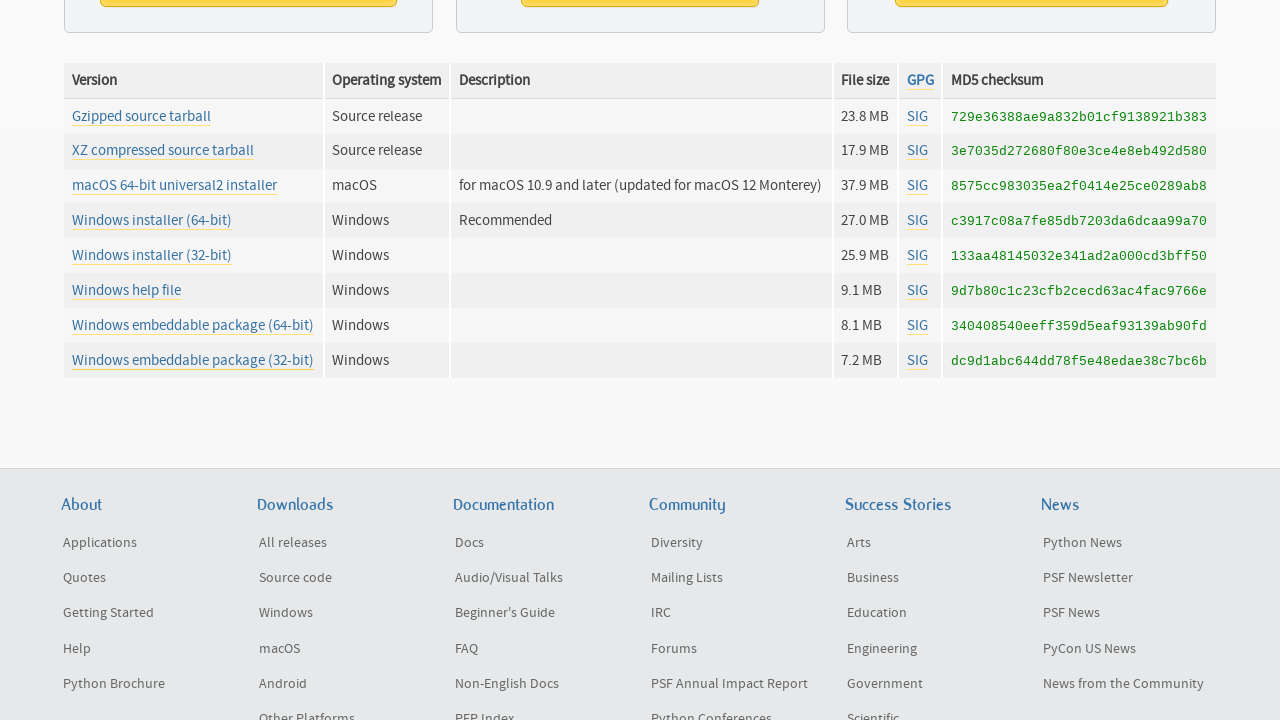

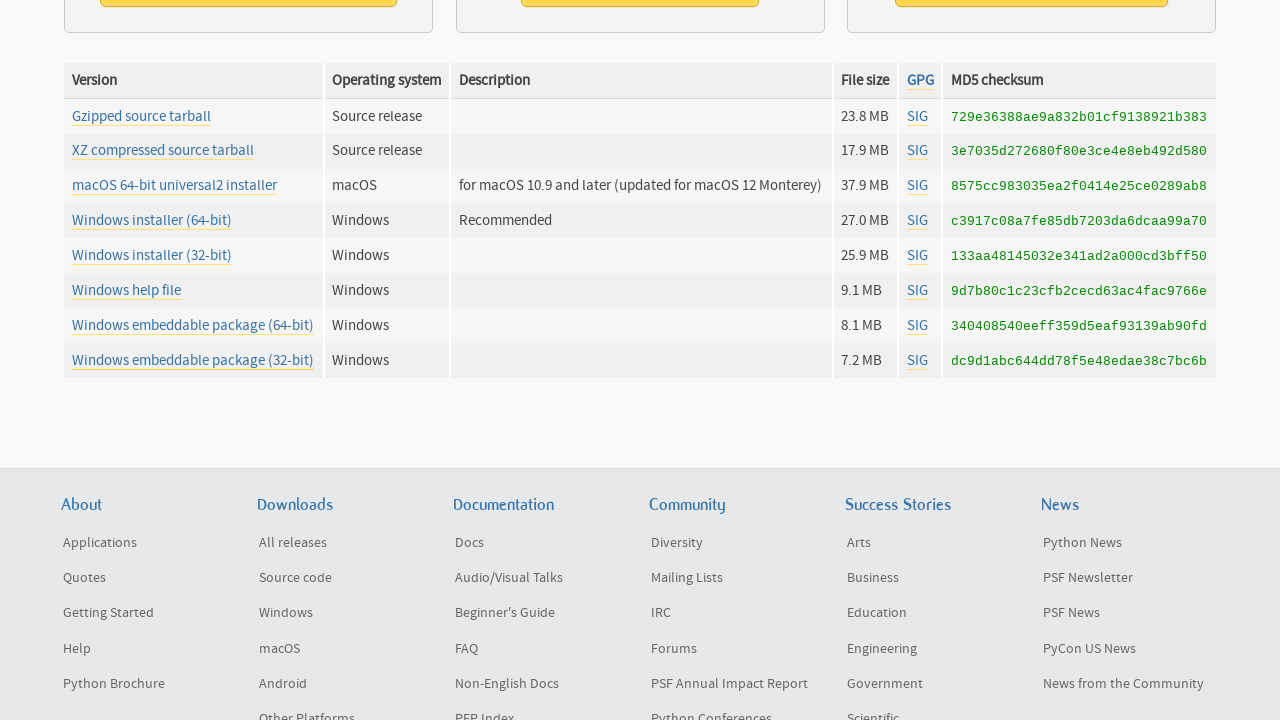